Tests jQuery UI slider functionality by dragging the slider handle to different positions

Starting URL: http://jqueryui.com/resources/demos/slider/default.html

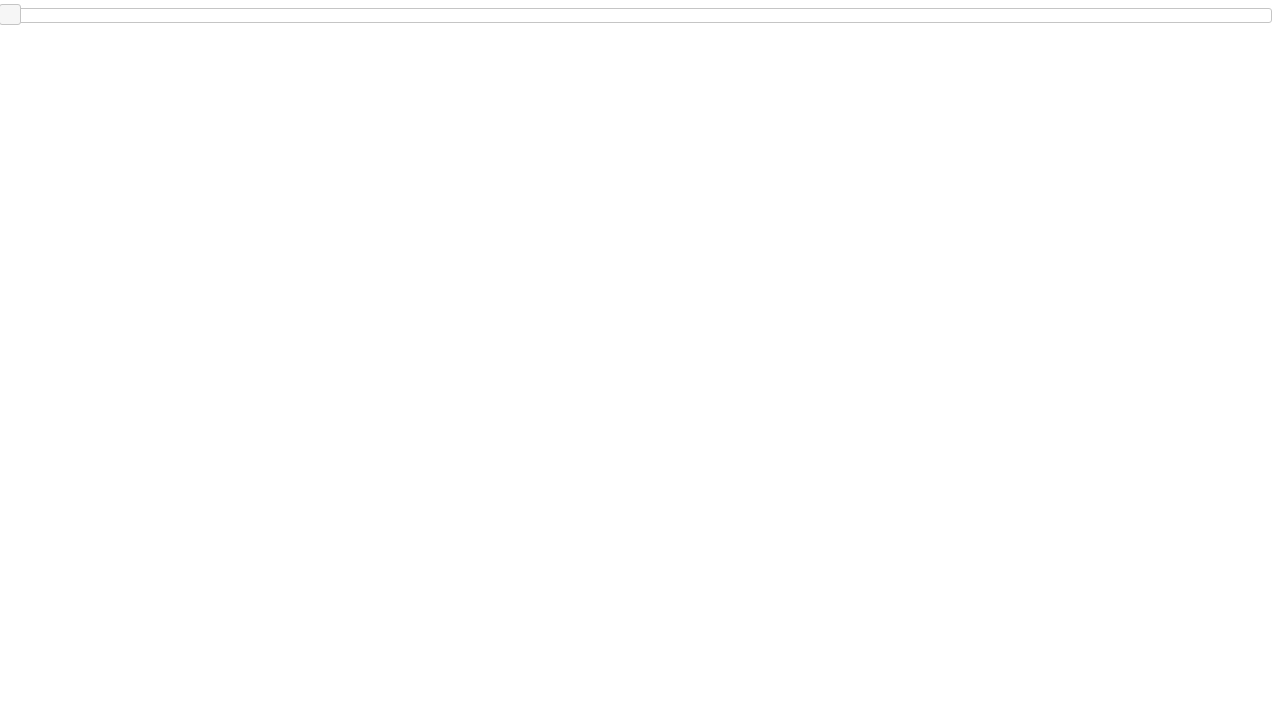

Located the jQuery UI slider handle element
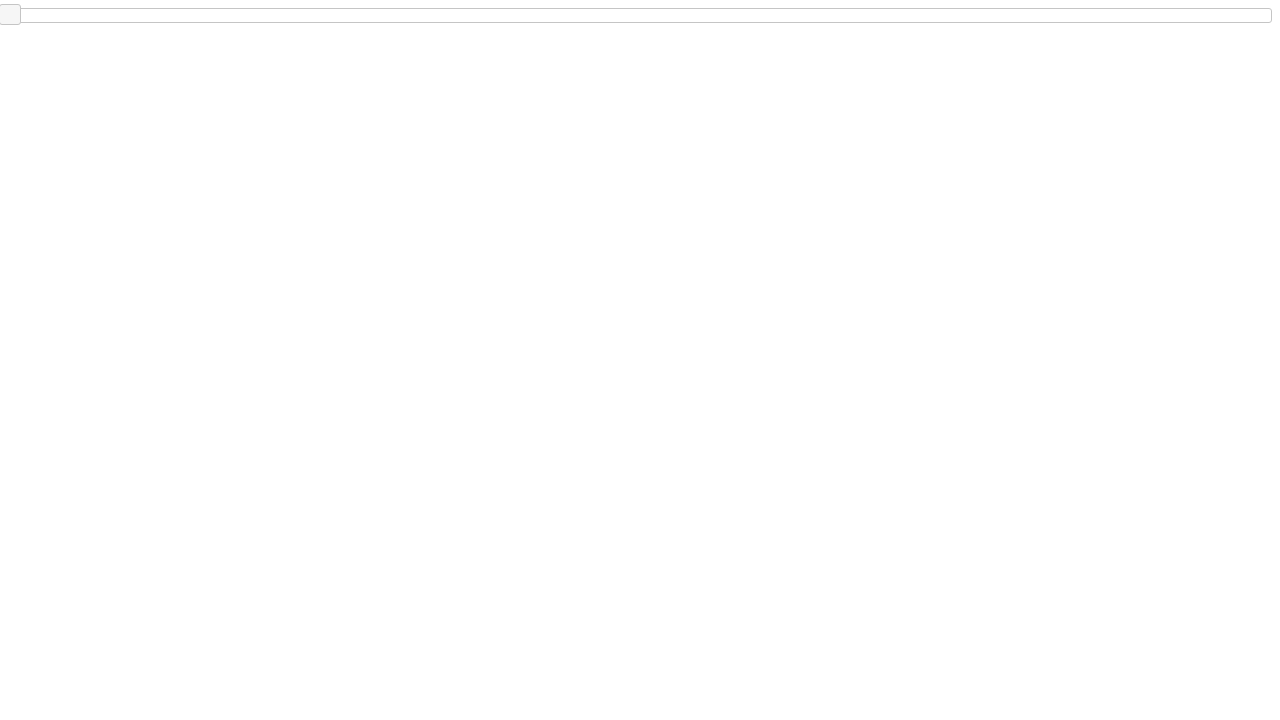

Retrieved slider handle bounding box for drag calculations
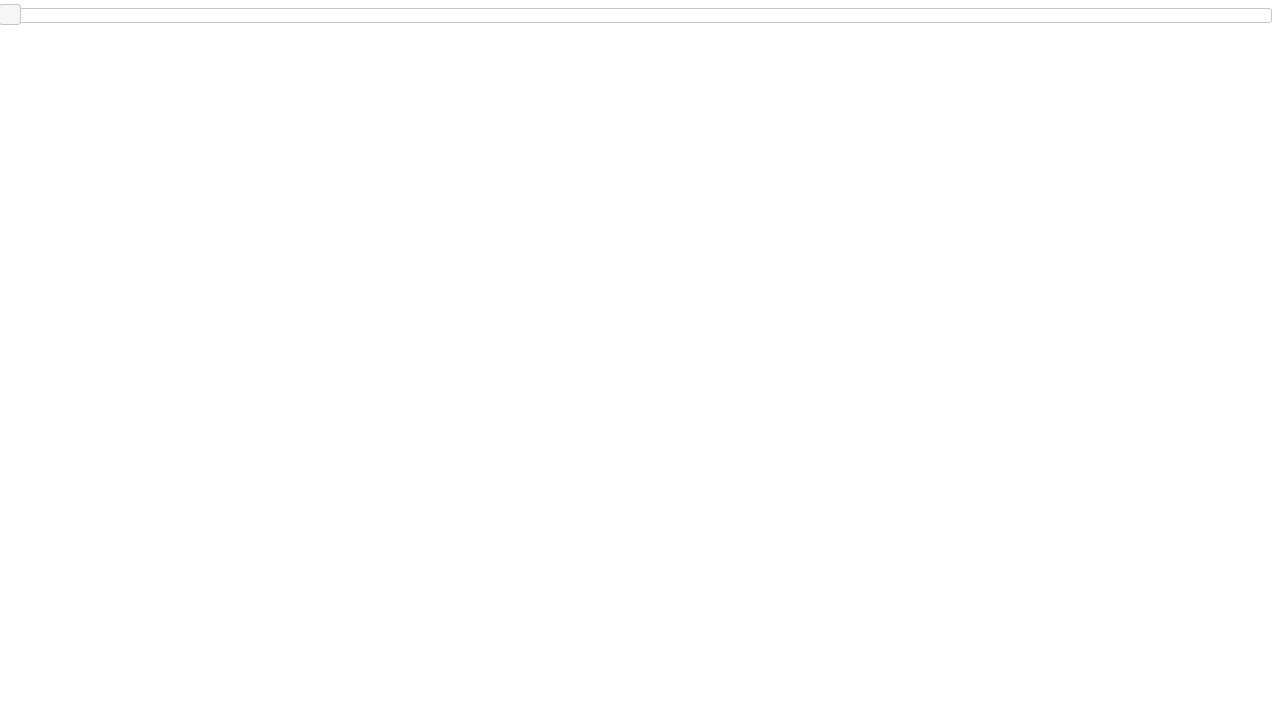

Moved mouse to center of slider handle at (10, 15)
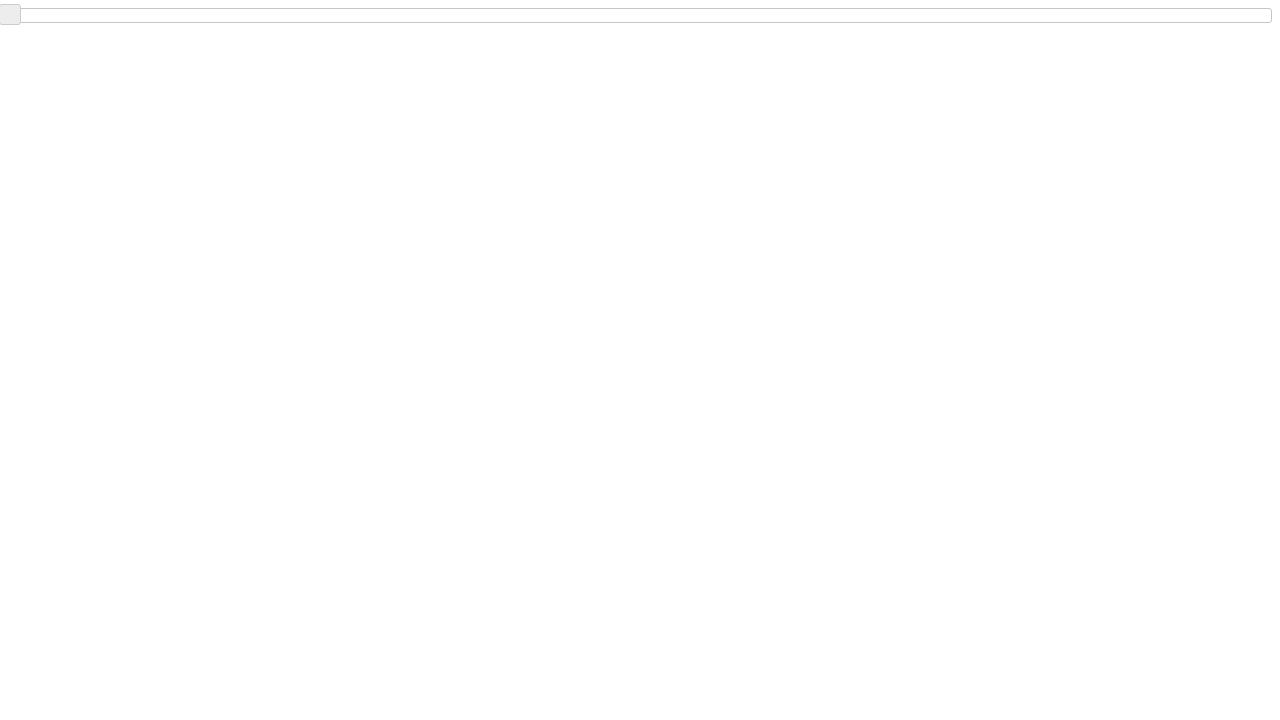

Pressed down mouse button on slider handle at (10, 15)
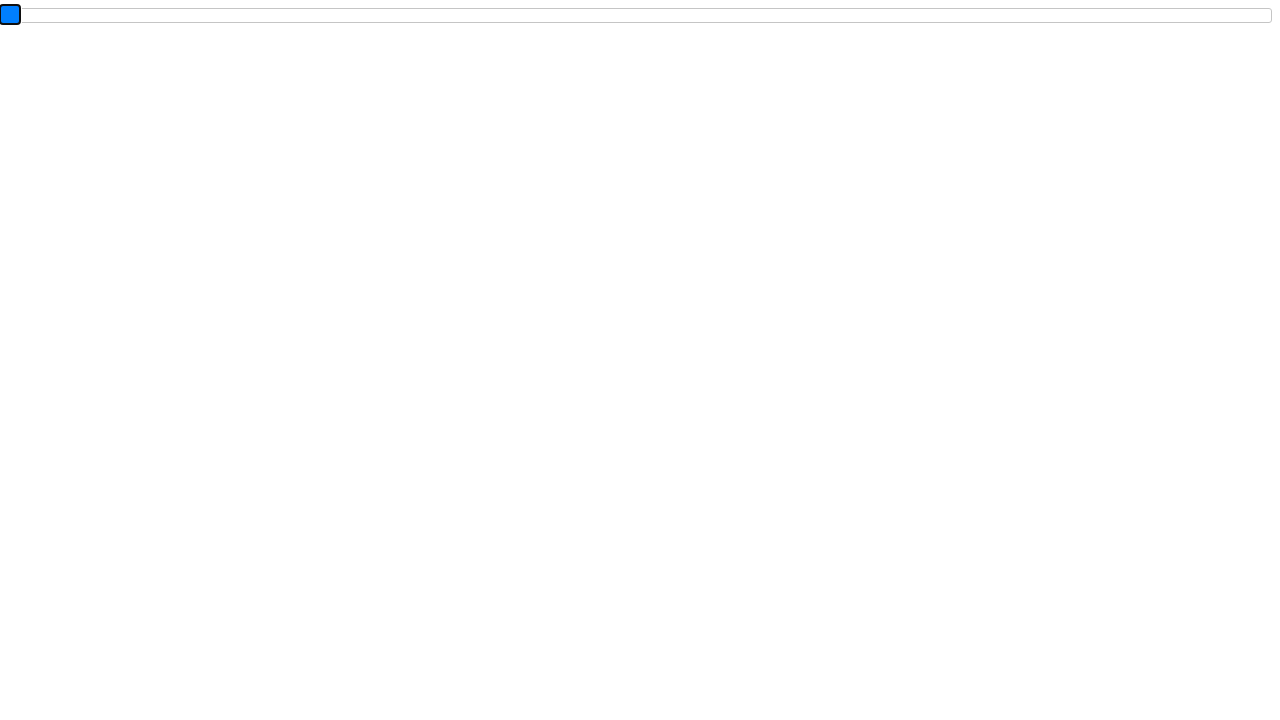

Dragged slider handle 400 pixels to the right at (410, 15)
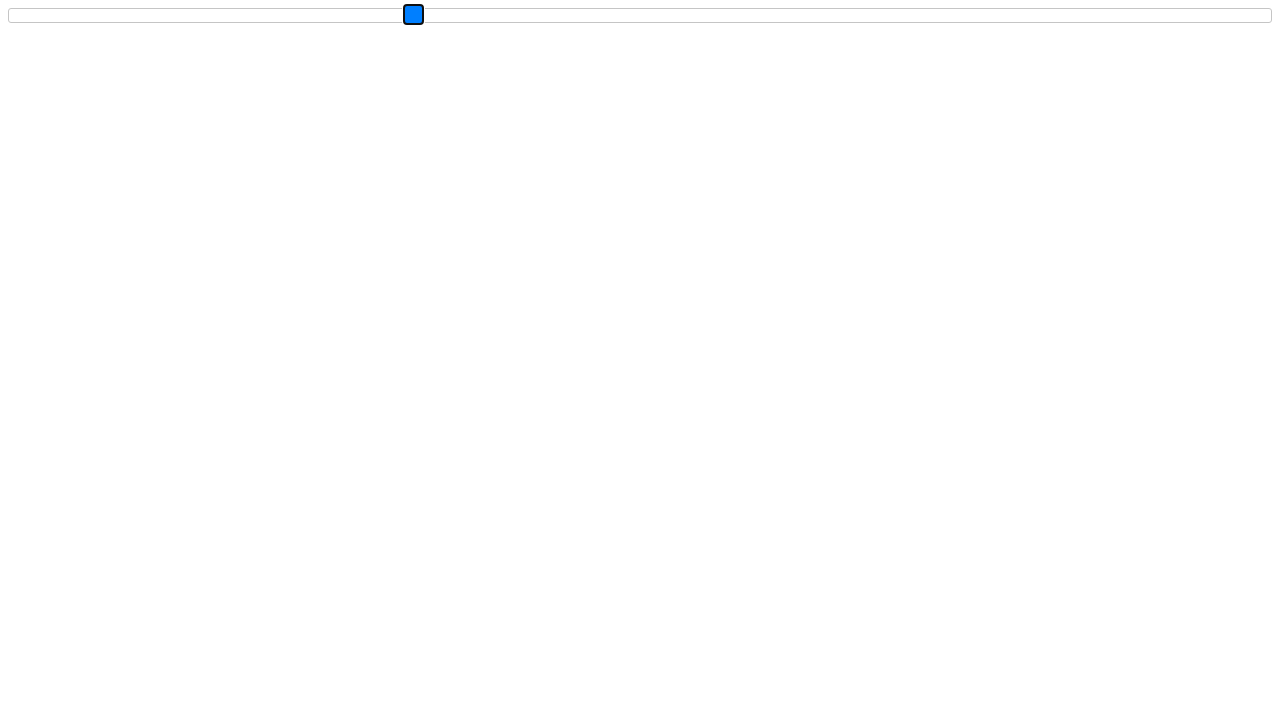

Released mouse button to complete rightward drag at (410, 15)
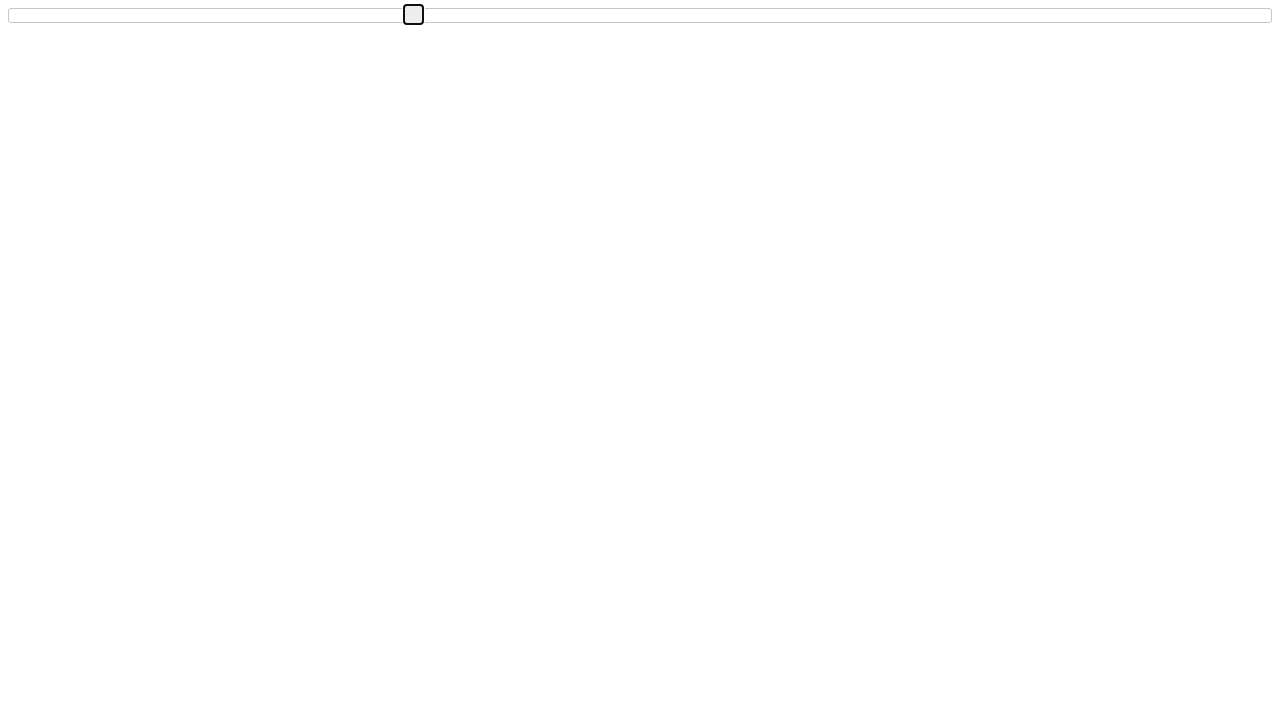

Waited 3 seconds for slider to settle
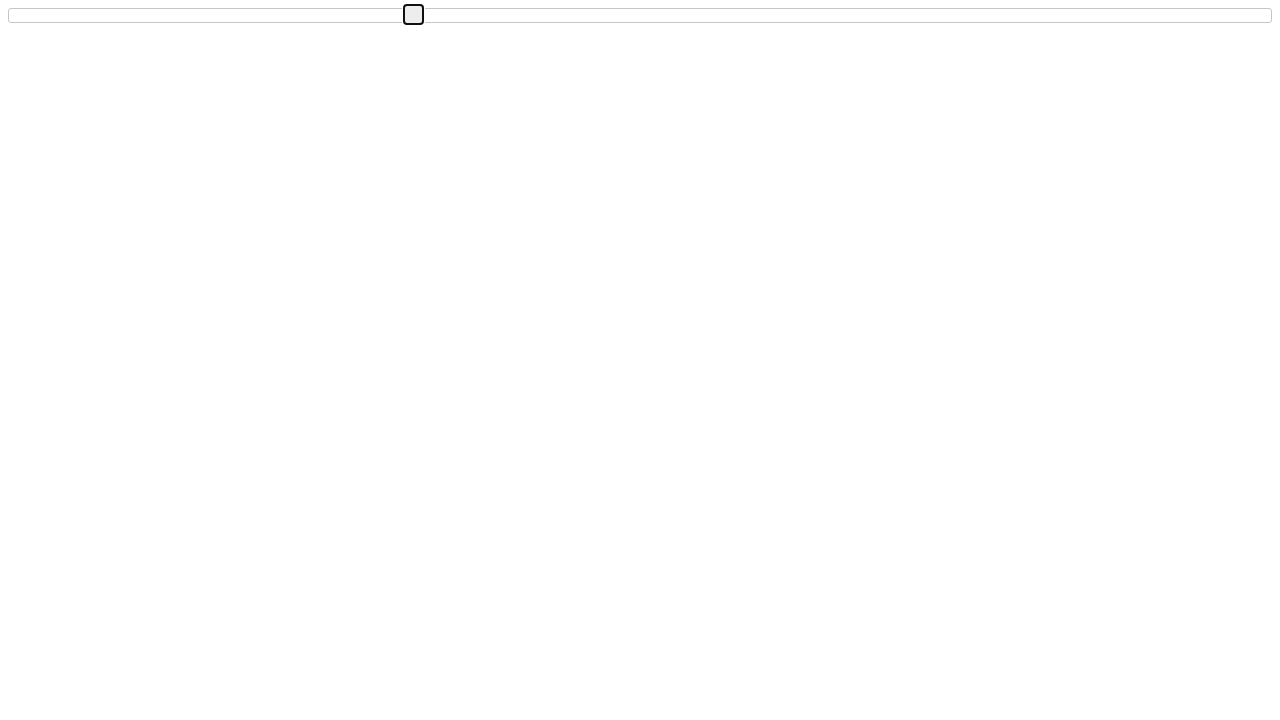

Retrieved updated slider handle bounding box
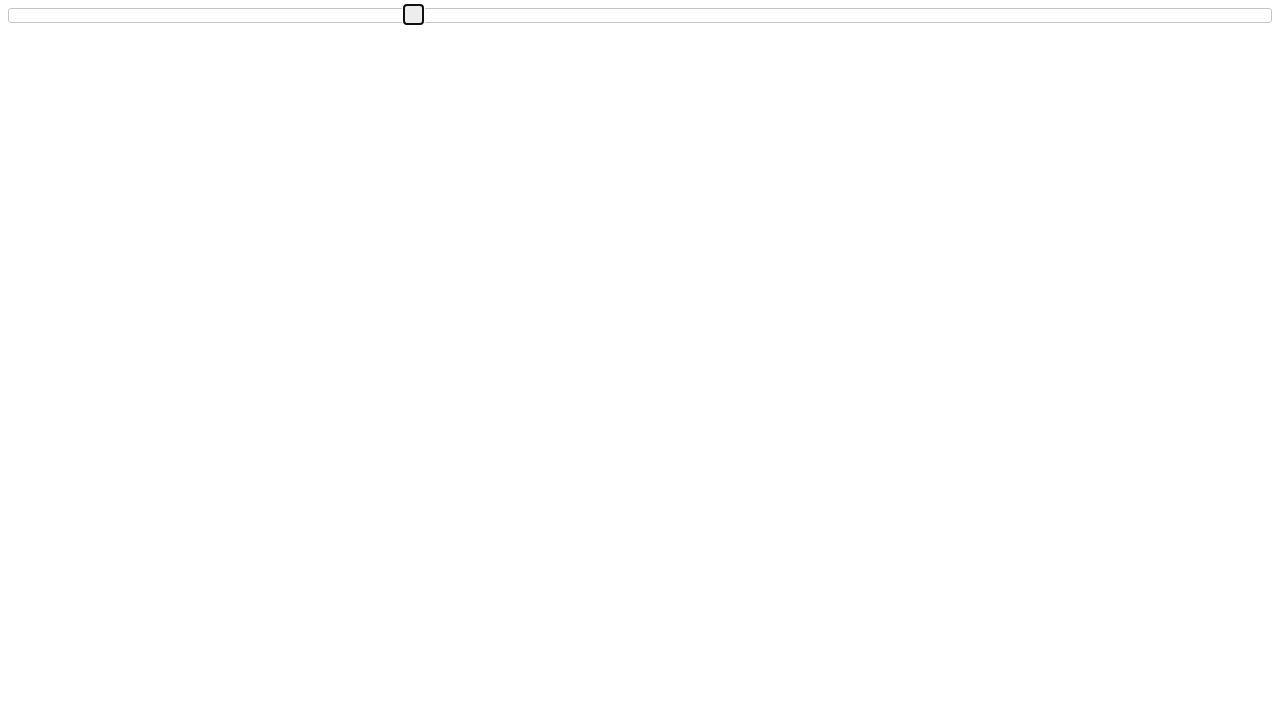

Moved mouse to center of slider handle for leftward drag at (414, 15)
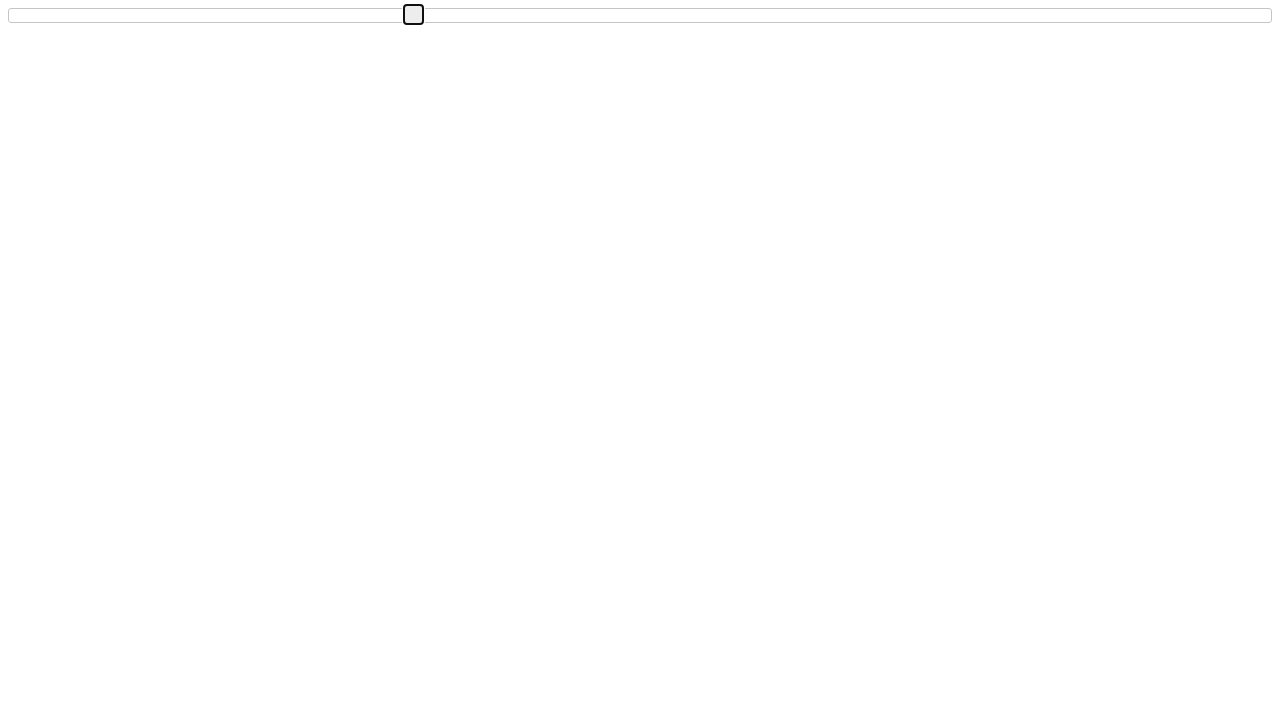

Pressed down mouse button on slider handle at (414, 15)
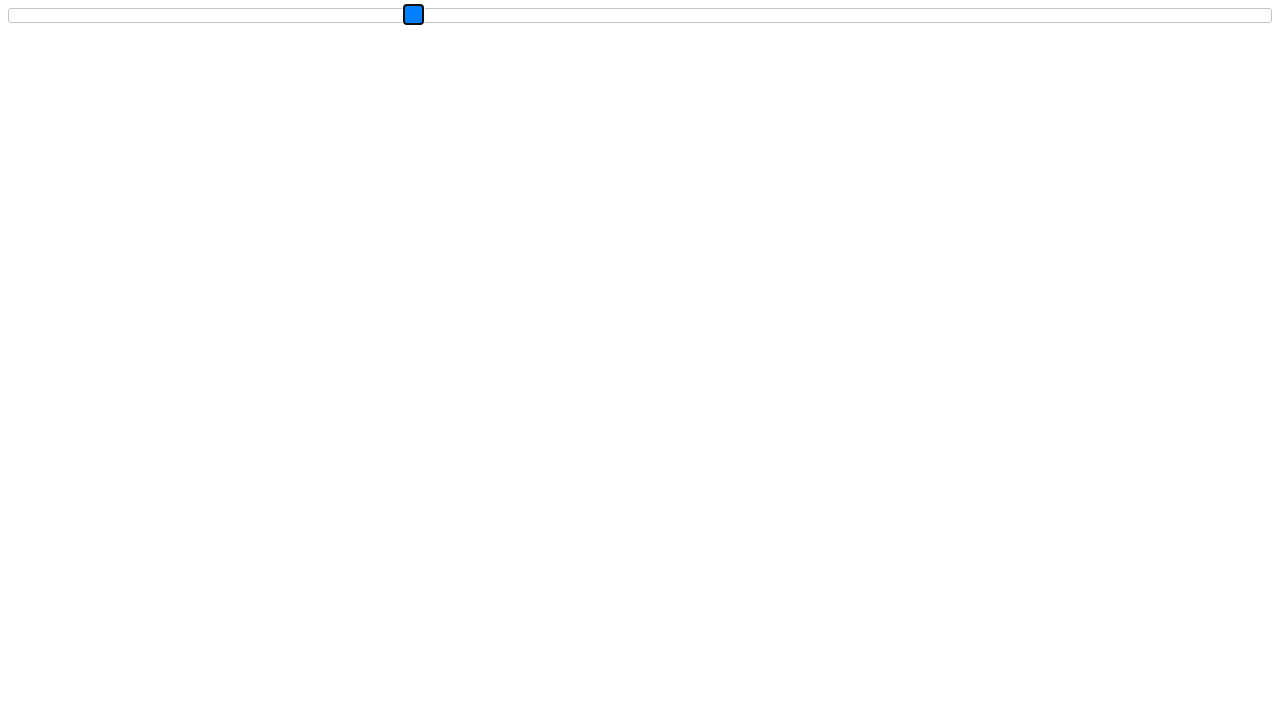

Dragged slider handle 200 pixels to the left at (214, 15)
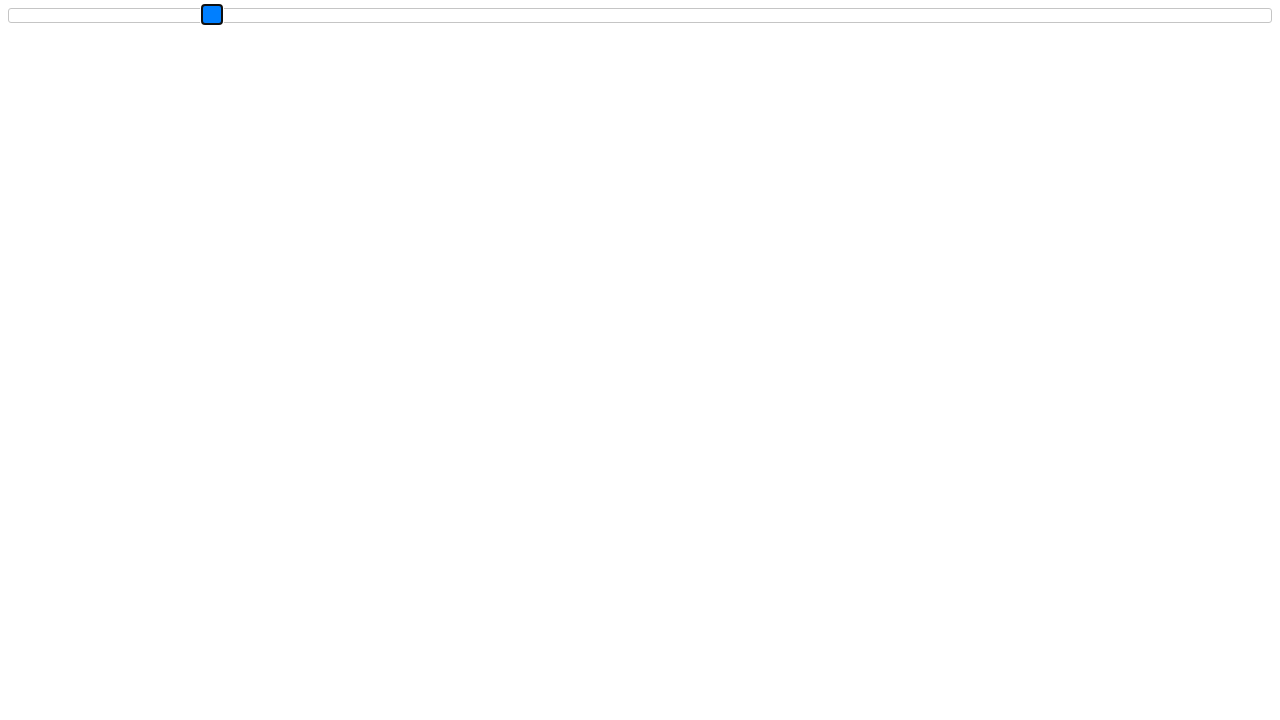

Released mouse button to complete leftward drag at (214, 15)
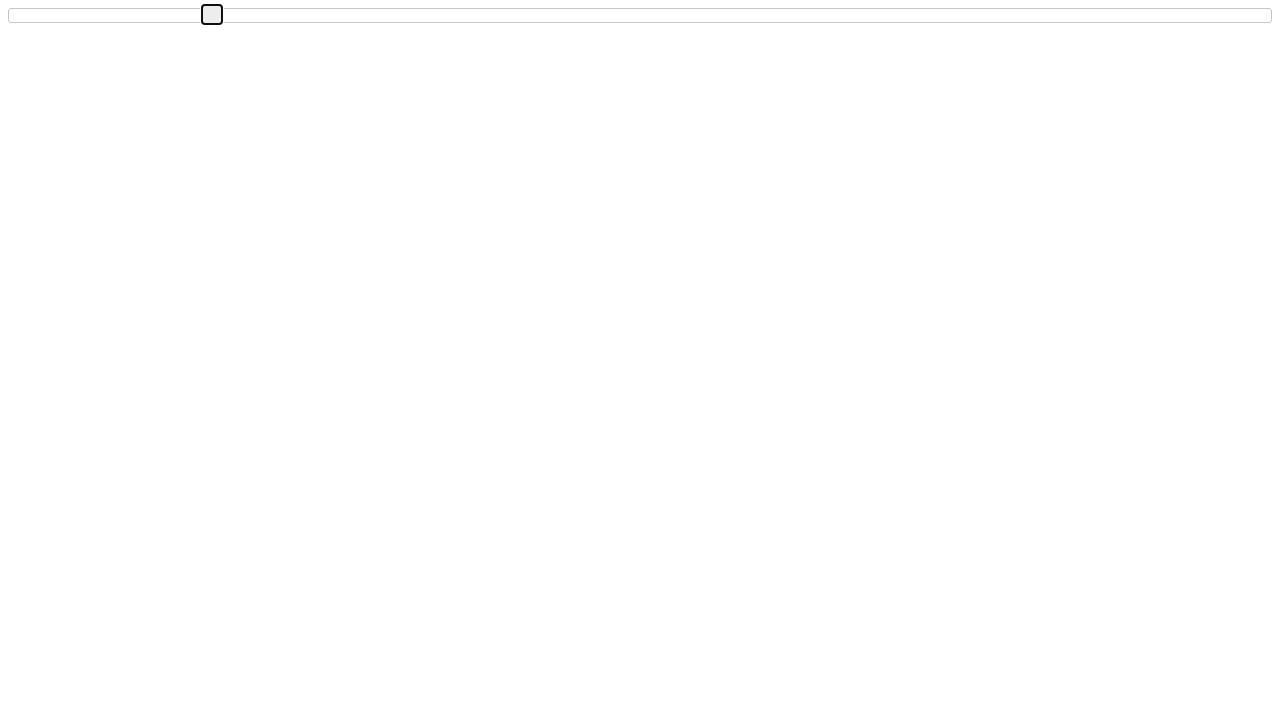

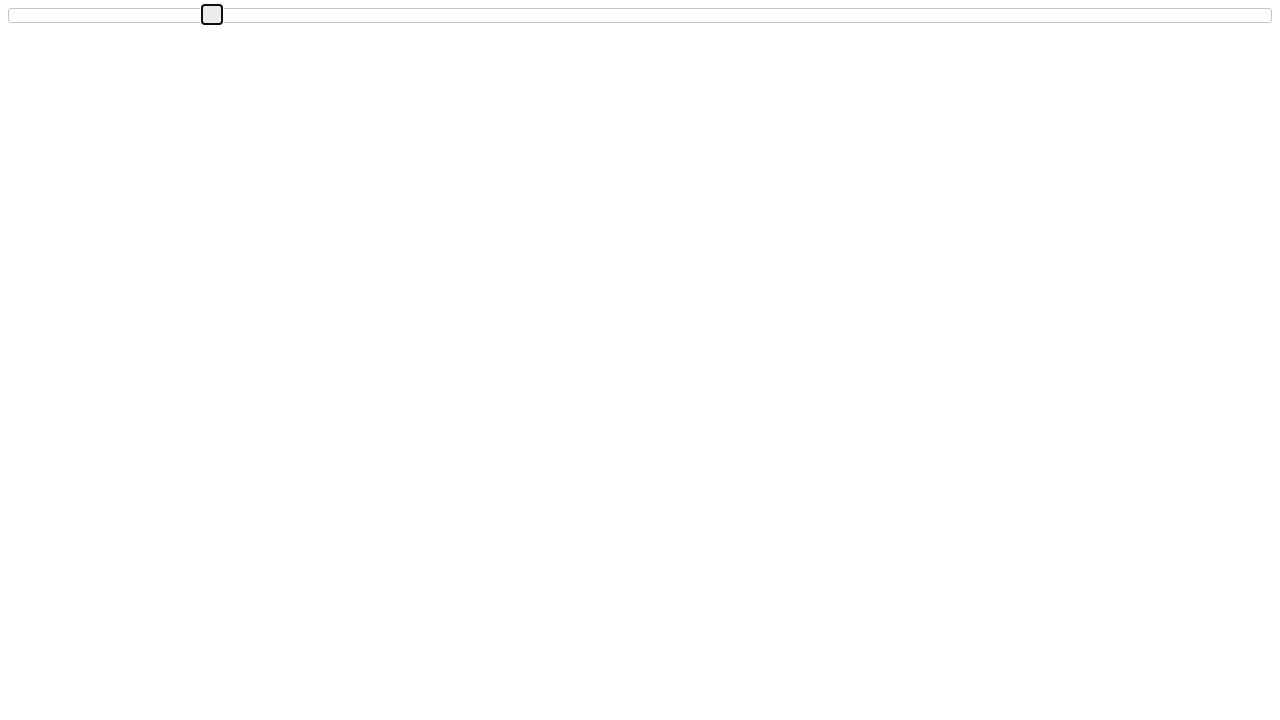